Tests a full registration form by filling all required fields including phone and address, then verifying success

Starting URL: http://suninjuly.github.io/registration1.html

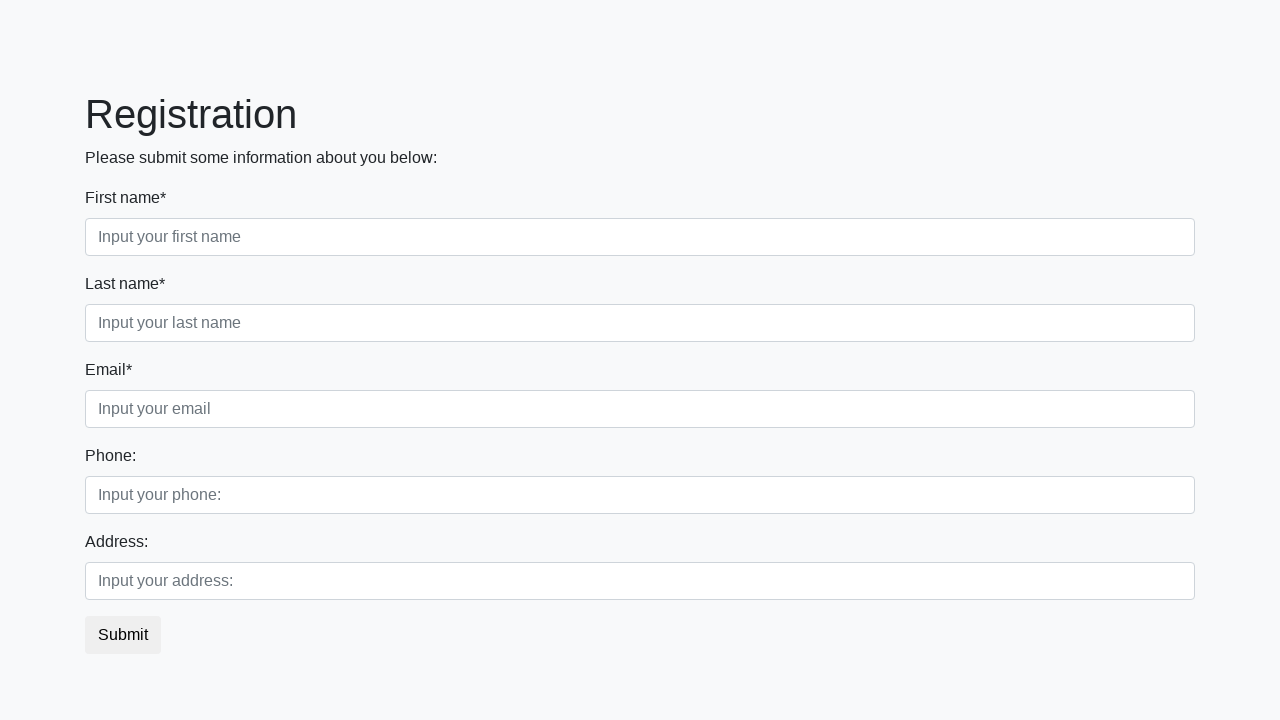

Filled first name field with 'Vasia' on [placeholder="Input your first name"]
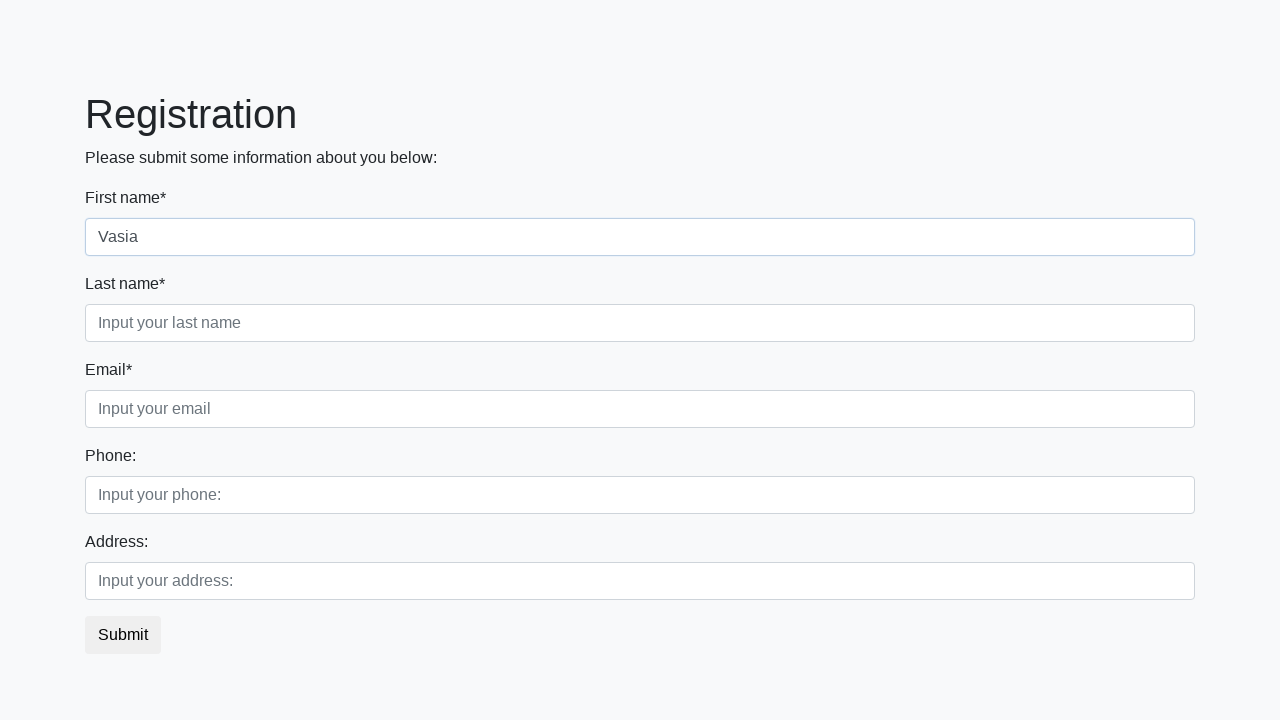

Filled last name field with 'Pupkin' on [placeholder="Input your last name"]
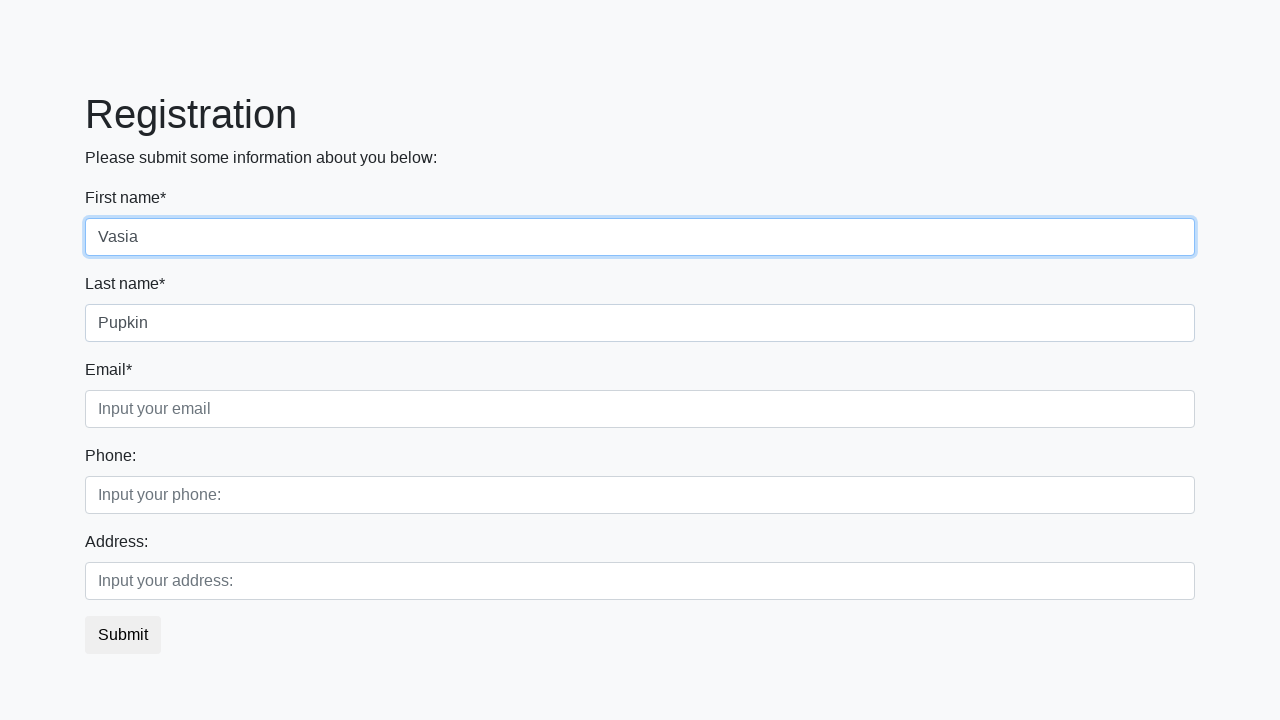

Filled email field with 'hrenov@email.com' on .form-control.third
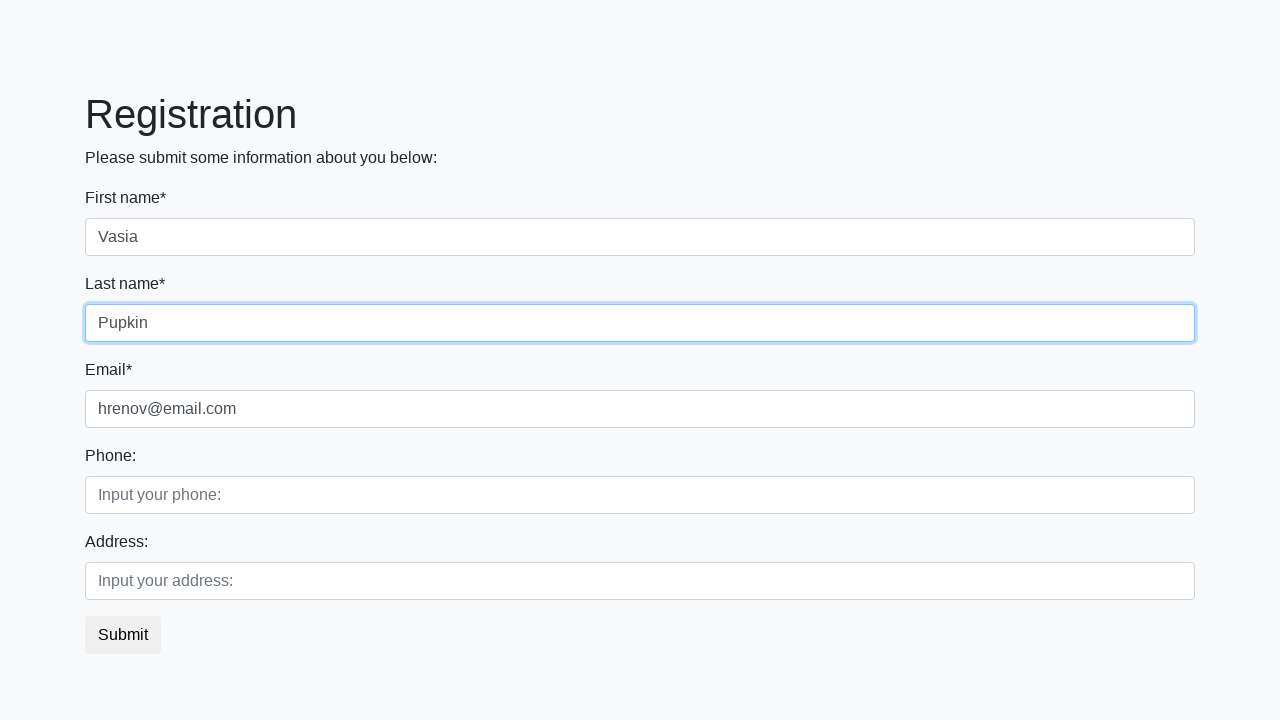

Filled phone field with '+9874587554554' on [placeholder="Input your phone:"]
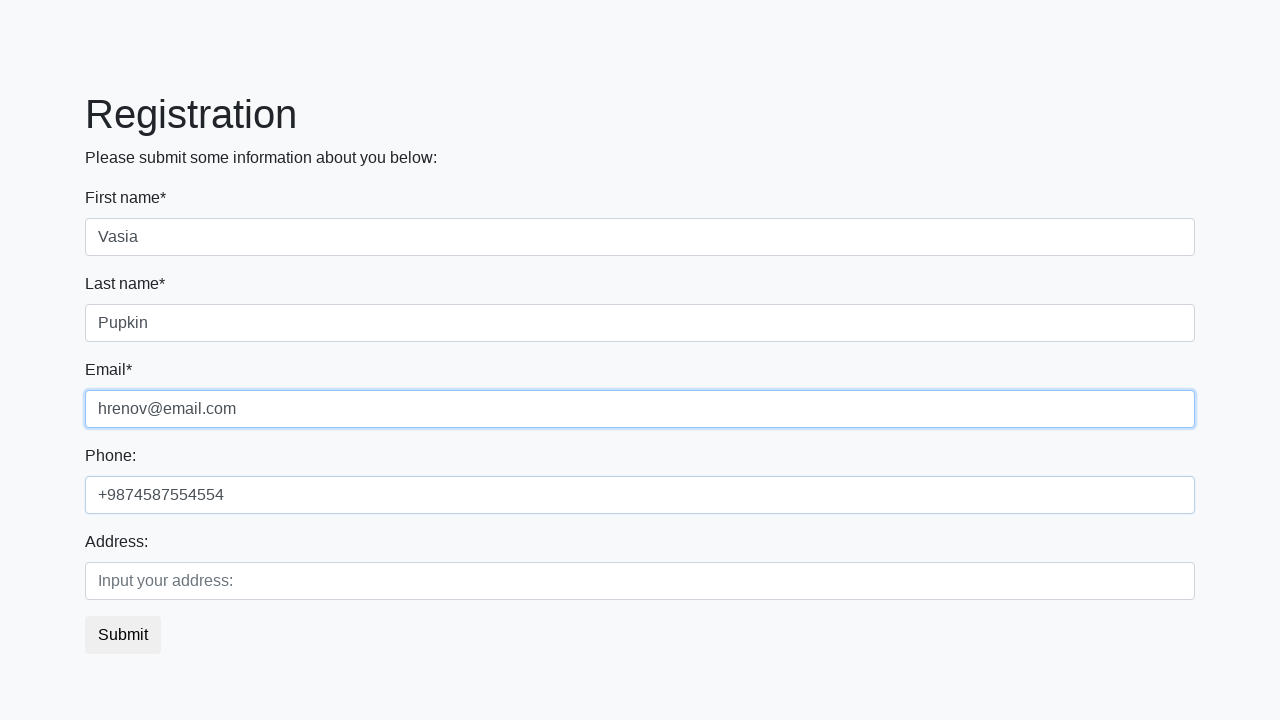

Filled address field with 'Muhosranskay 8' on [placeholder="Input your address:"]
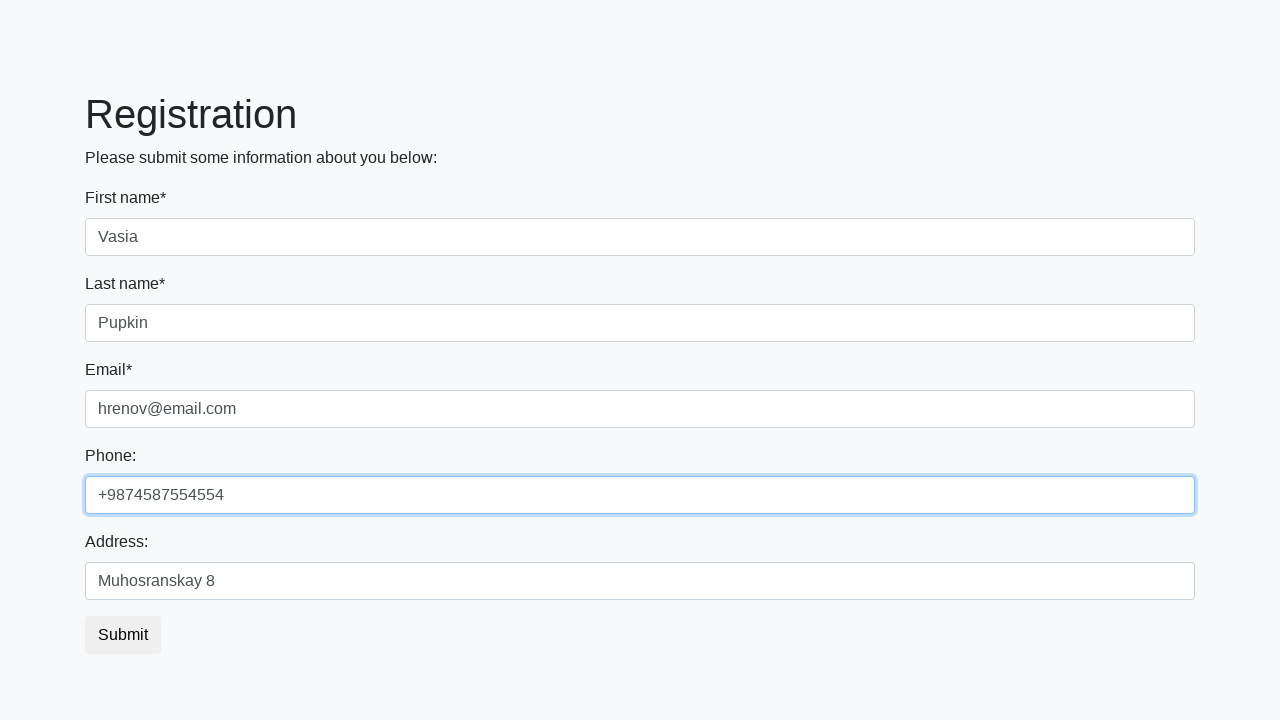

Clicked submit button at (123, 635) on .btn.btn-default
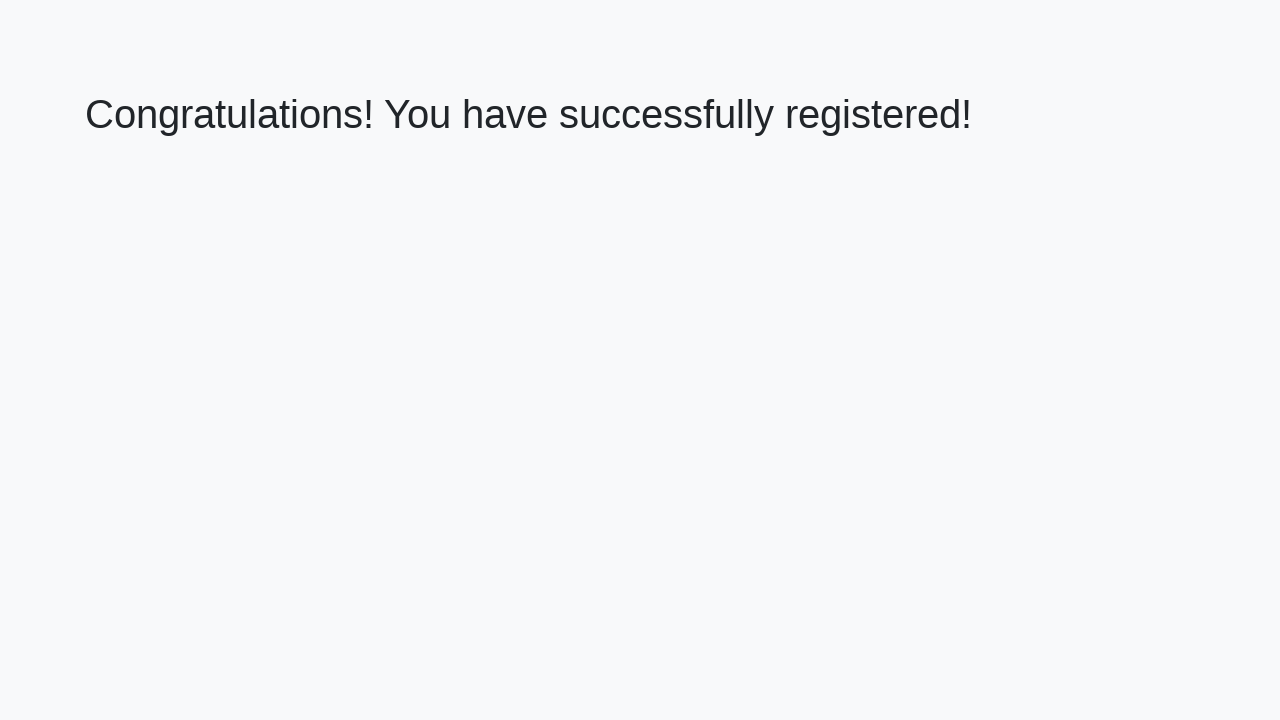

Success message heading loaded
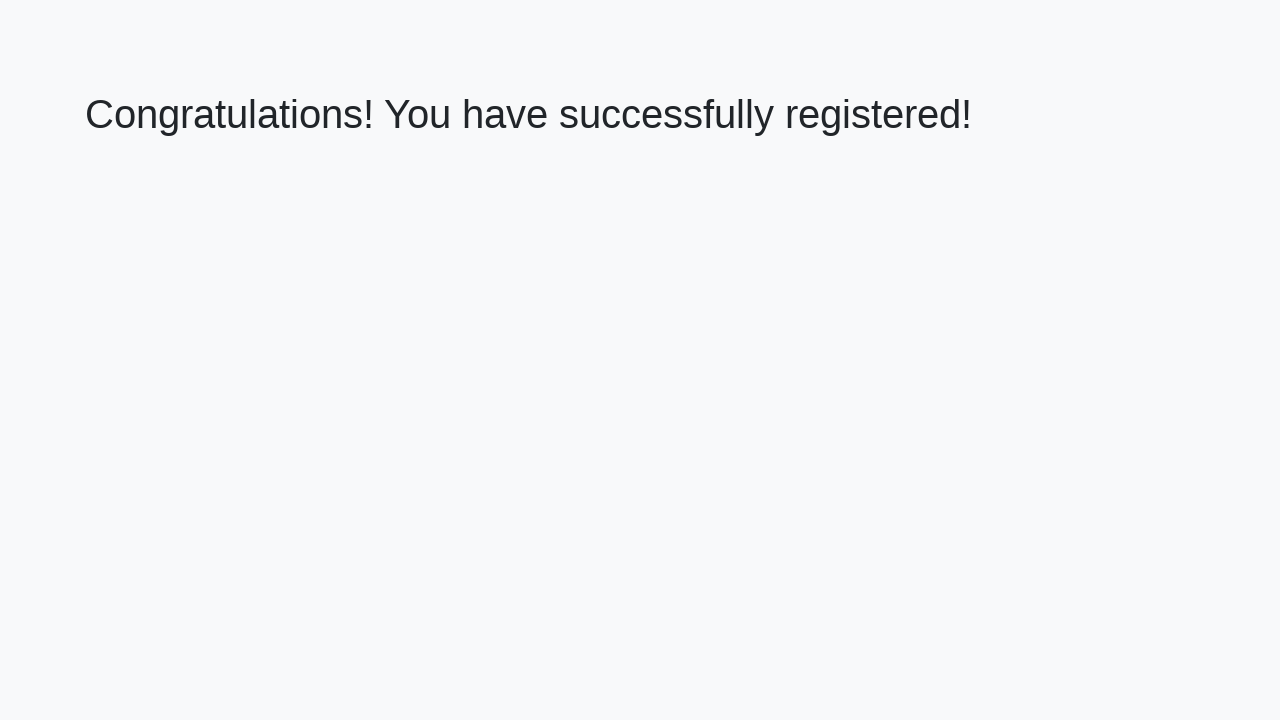

Verified success message: 'Congratulations! You have successfully registered!'
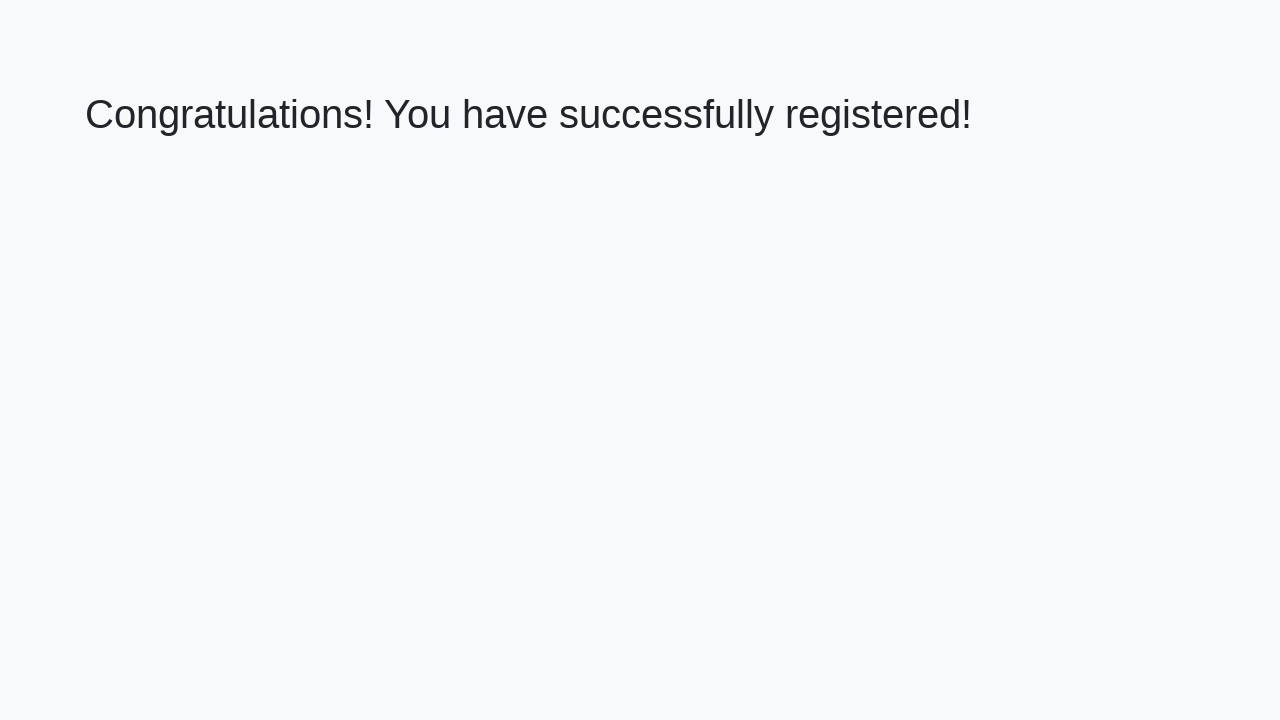

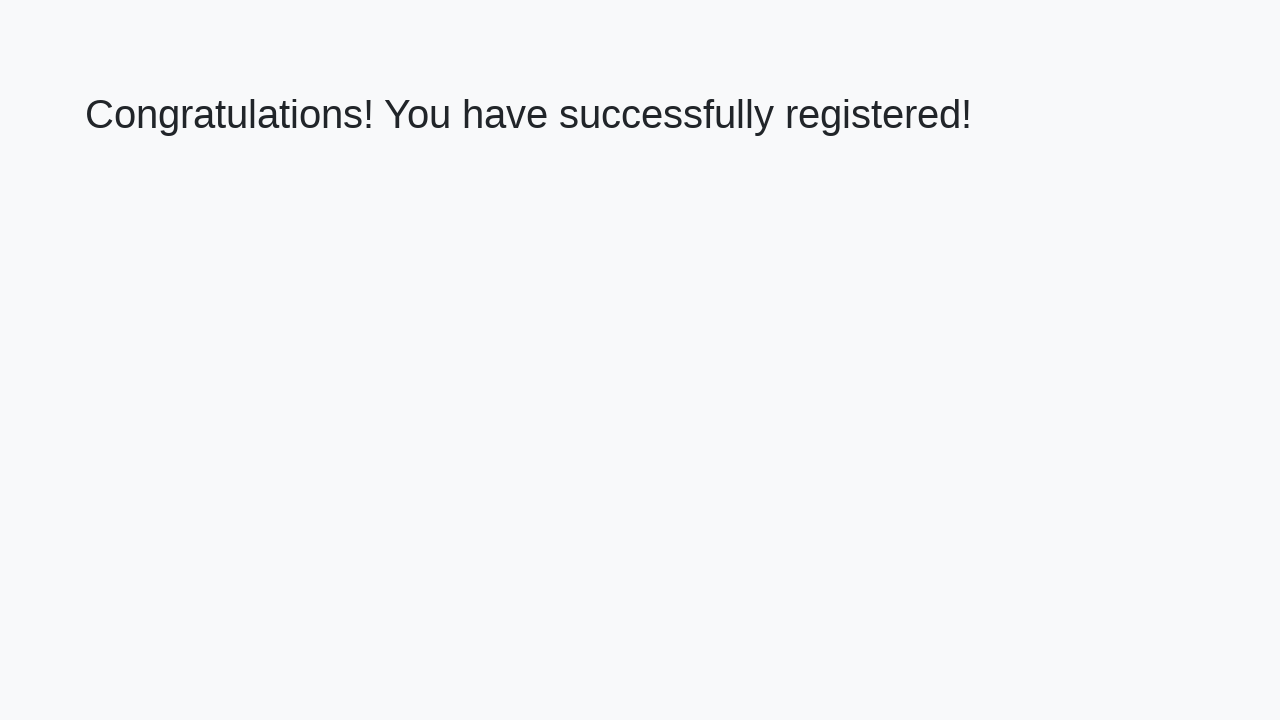